Tests the jQuery UI selectable widget by selecting multiple items using Ctrl+click interaction

Starting URL: https://jqueryui.com/selectable/

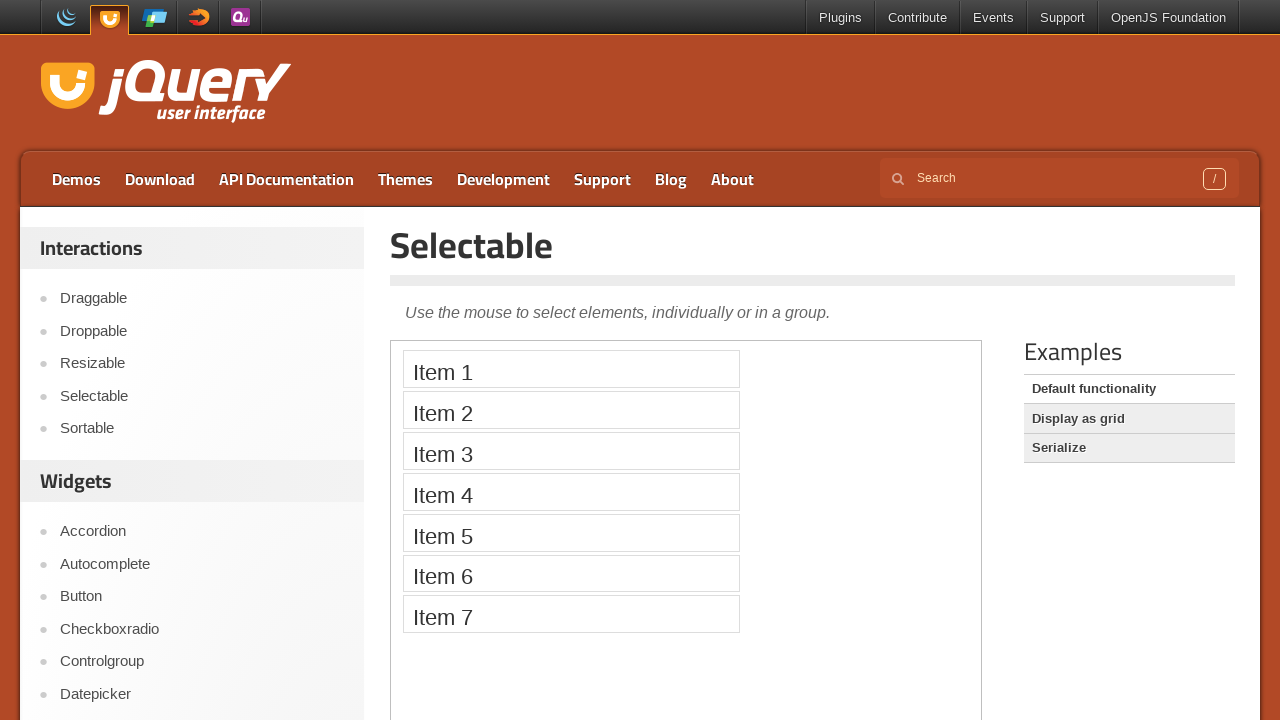

Located the iframe containing the selectable widget
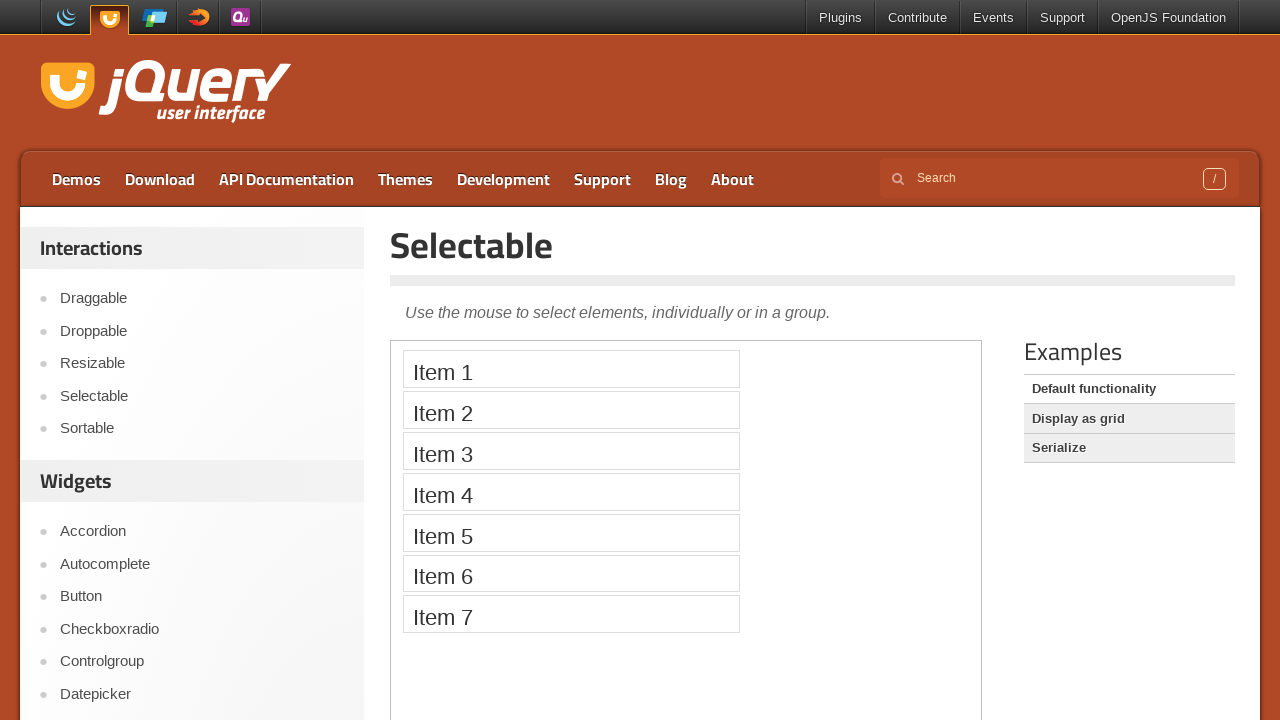

Waited 500ms for widget to fully load
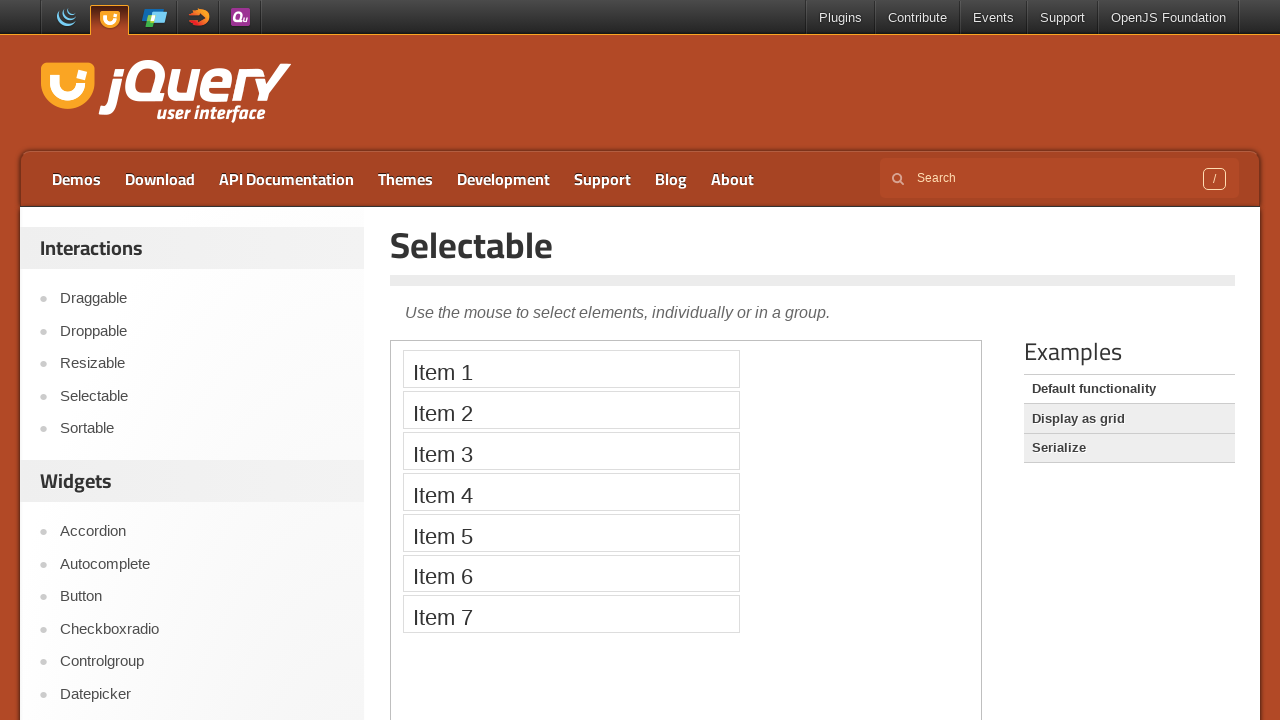

Located Item 1 in the selectable widget
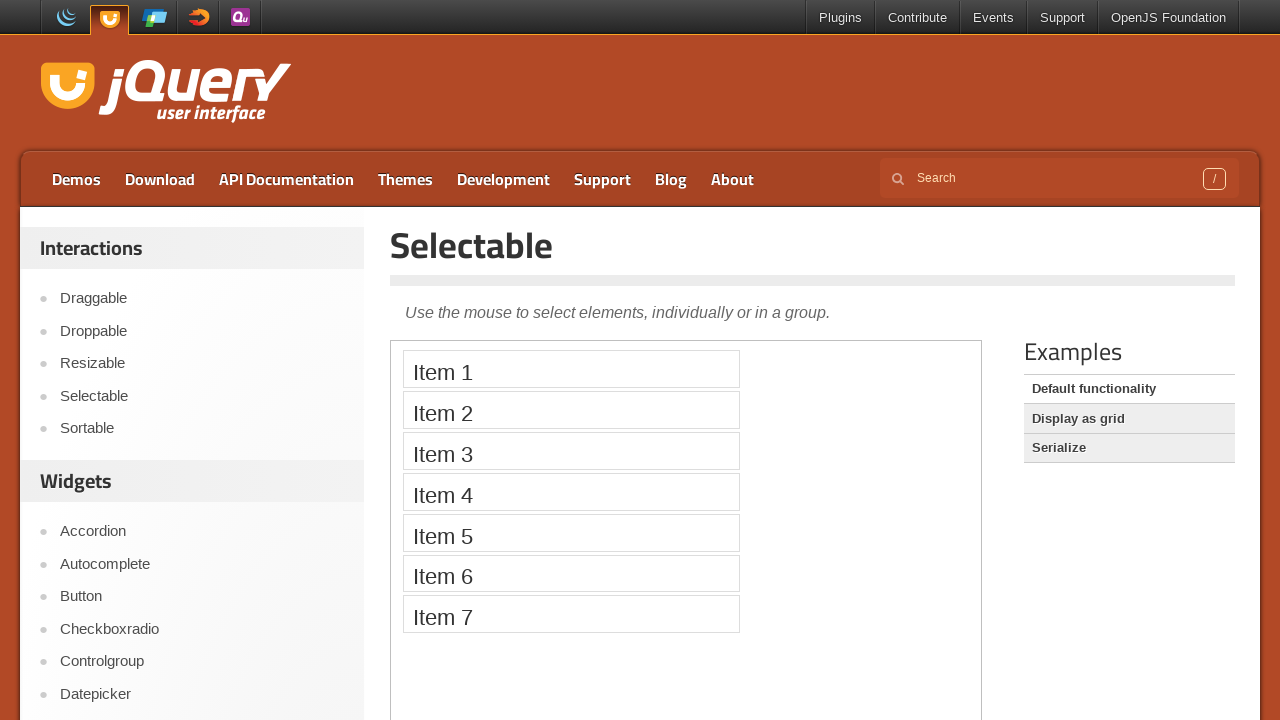

Located Item 2 in the selectable widget
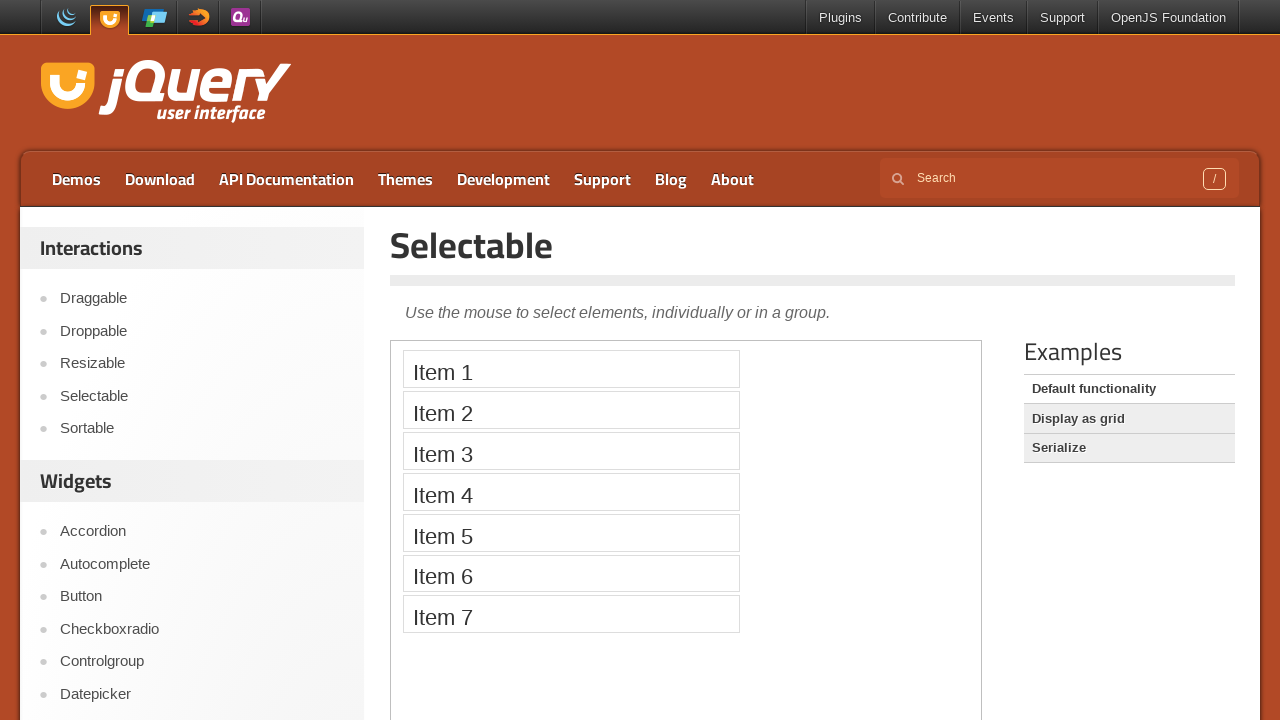

Located Item 3 in the selectable widget
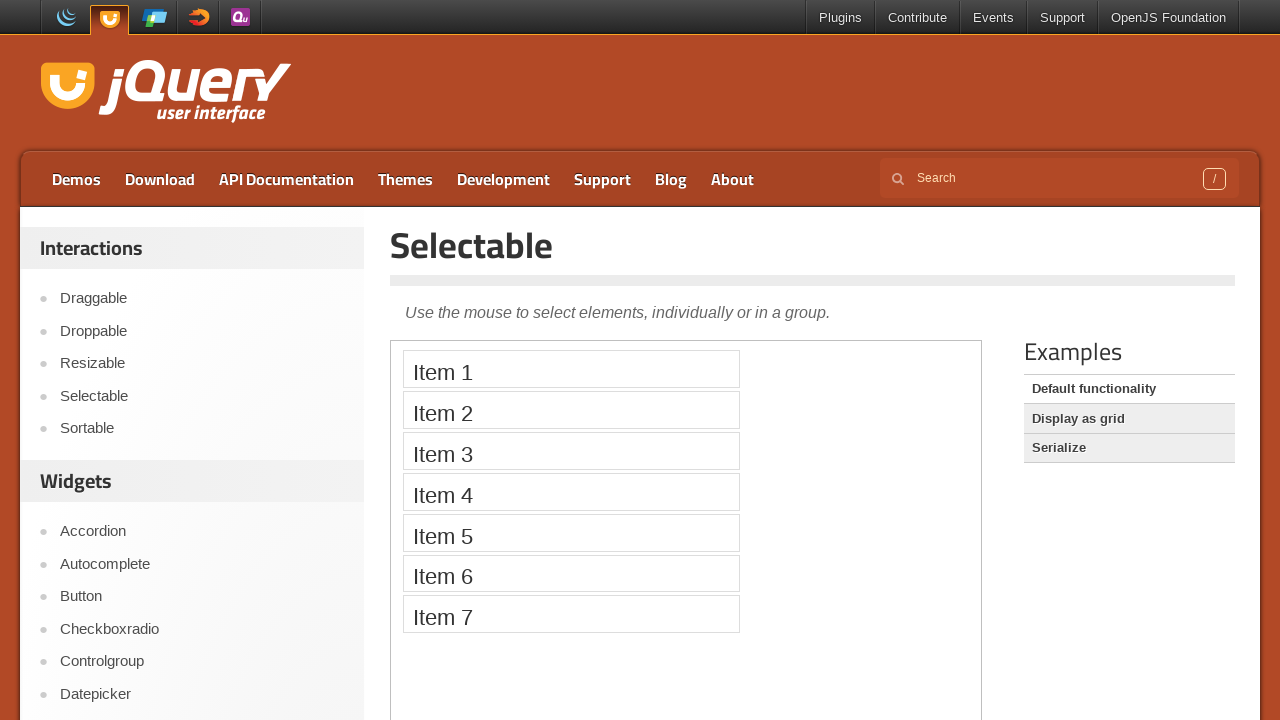

Ctrl+clicked Item 1 to select it at (571, 369) on iframe >> nth=0 >> internal:control=enter-frame >> xpath=//li[text()='Item 1']
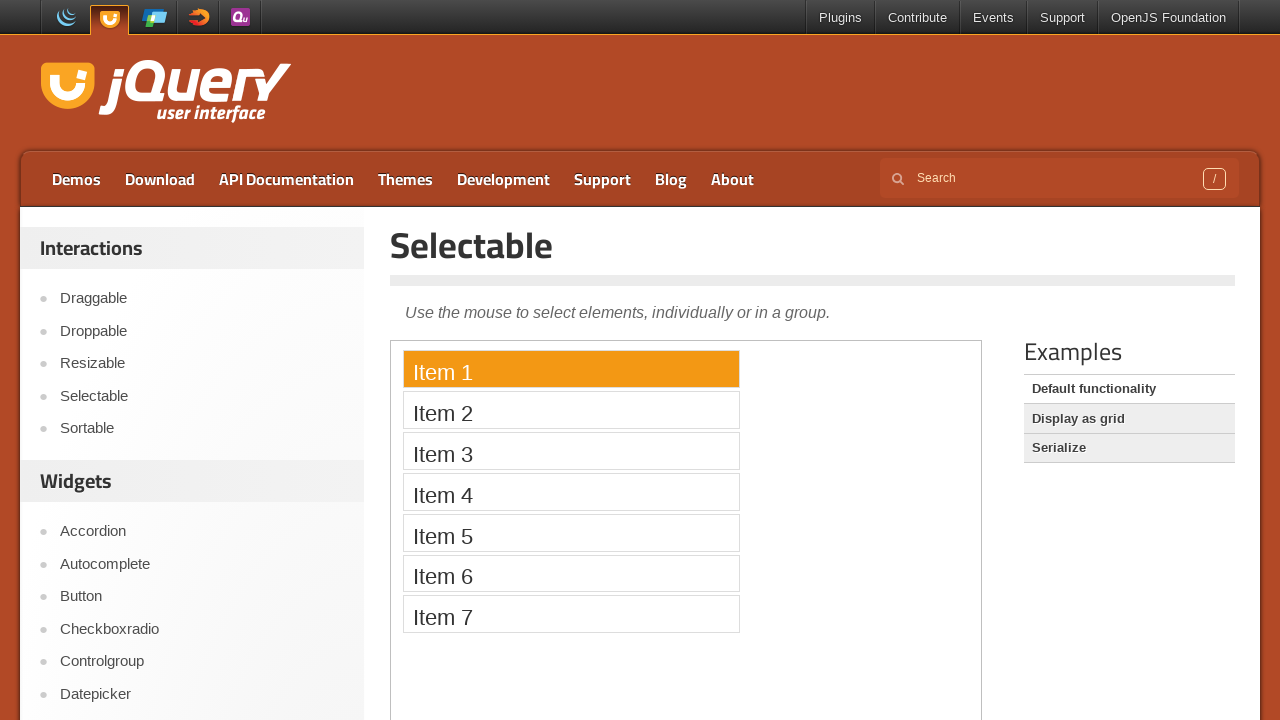

Ctrl+clicked Item 2 to add it to selection at (571, 410) on iframe >> nth=0 >> internal:control=enter-frame >> xpath=//li[text()='Item 2']
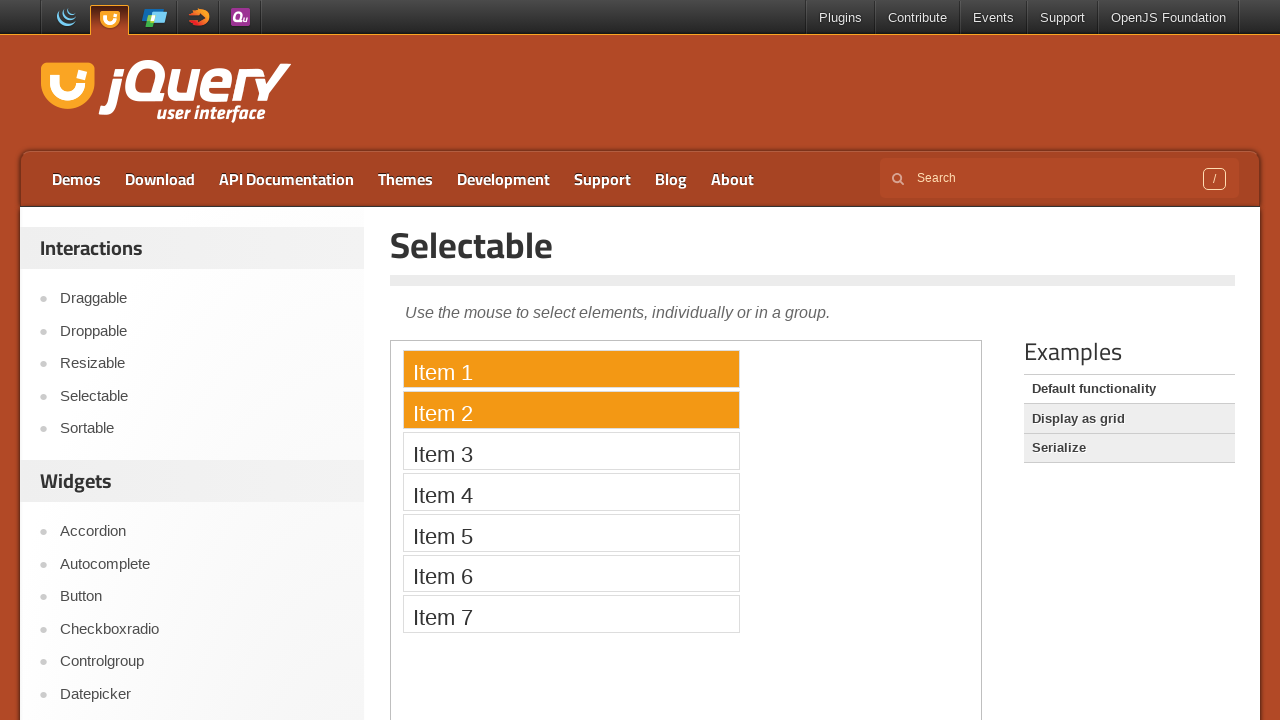

Ctrl+clicked Item 3 to add it to selection at (571, 451) on iframe >> nth=0 >> internal:control=enter-frame >> xpath=//li[text()='Item 3']
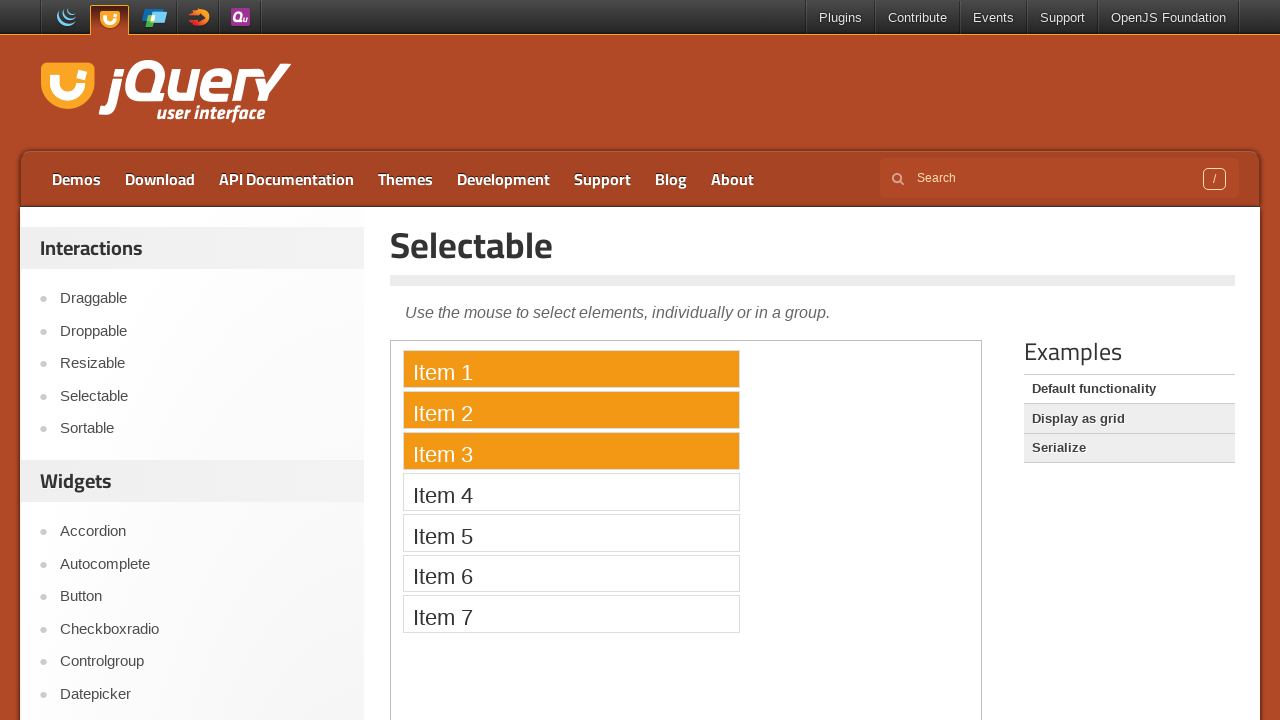

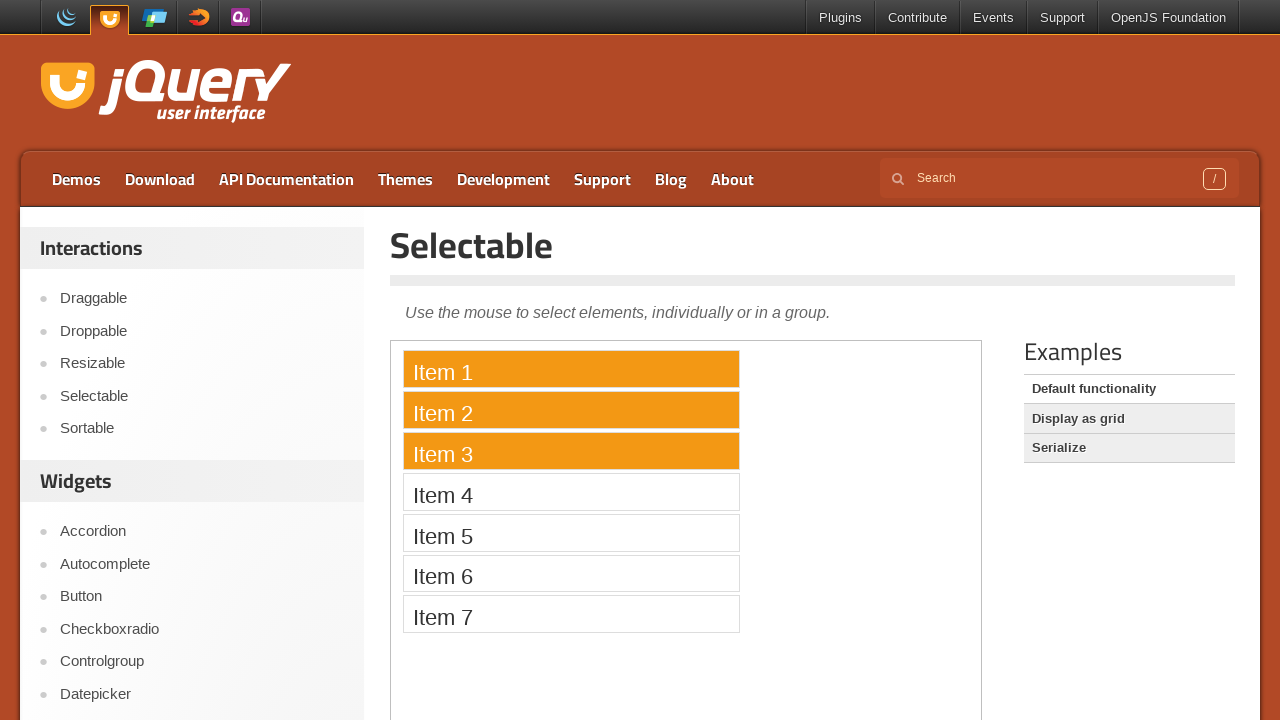